Tests an Angular practice form by filling out various input fields including text inputs, password, checkbox, dropdown selection, and radio buttons

Starting URL: https://rahulshettyacademy.com/angularpractice/

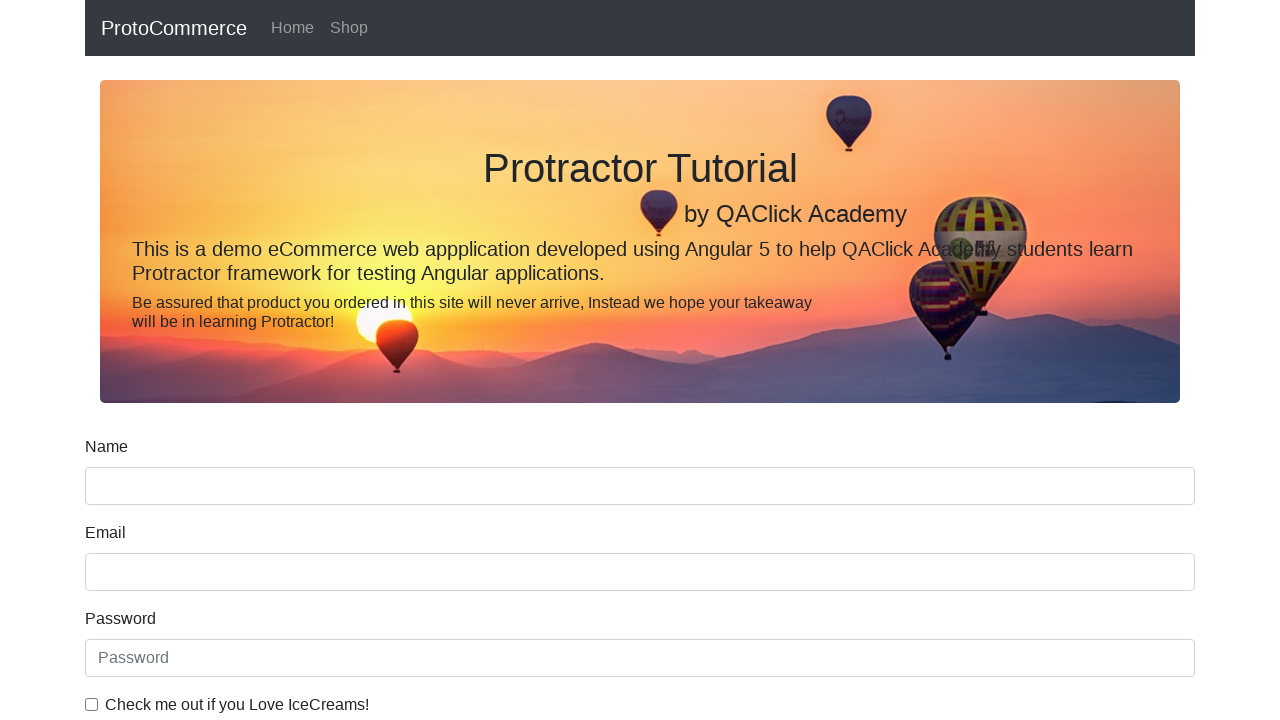

Filled name field with 'Mahid' on input[name='name']
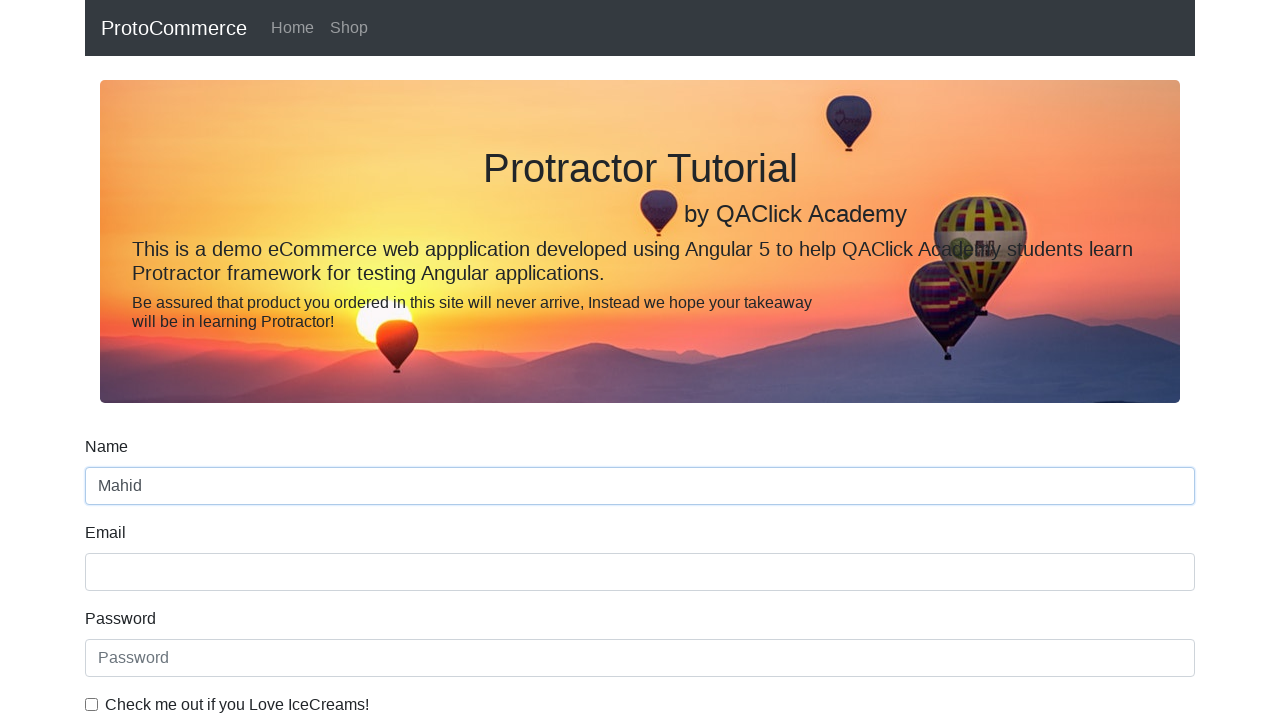

Filled email field with 'hello@gmail.com' on input[name='email']
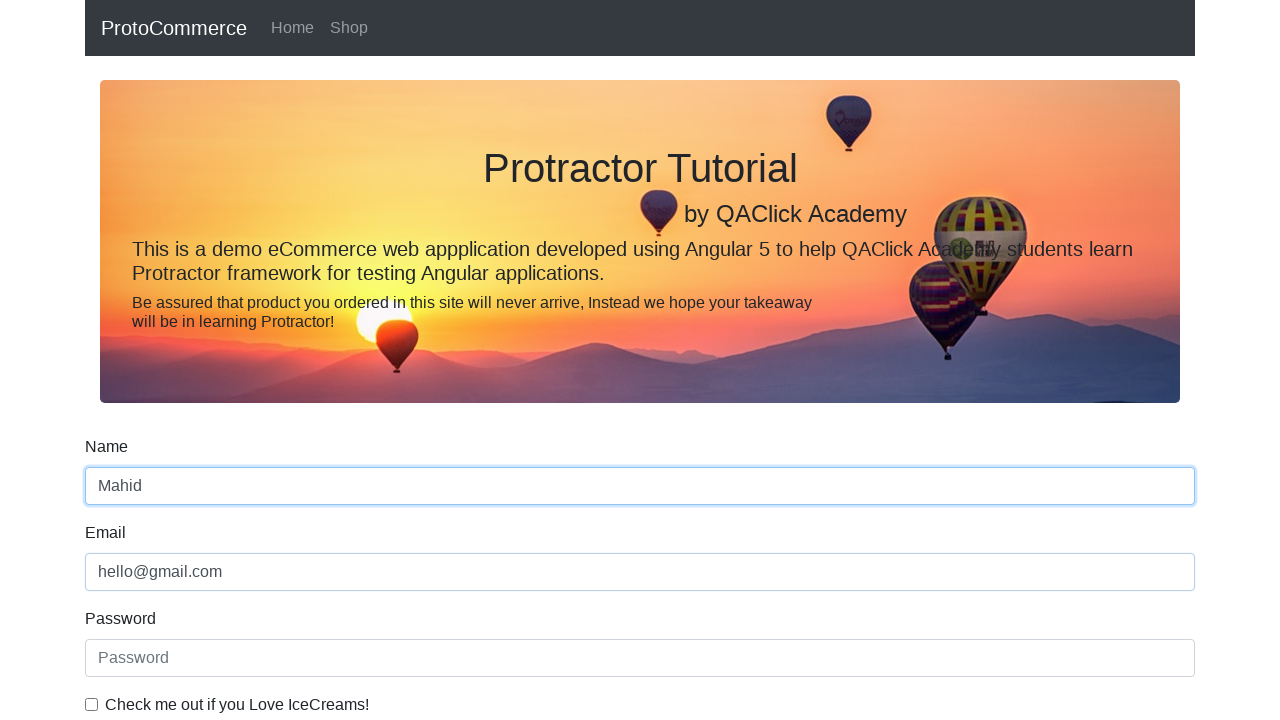

Filled password field with 'Test@job1' on #exampleInputPassword1
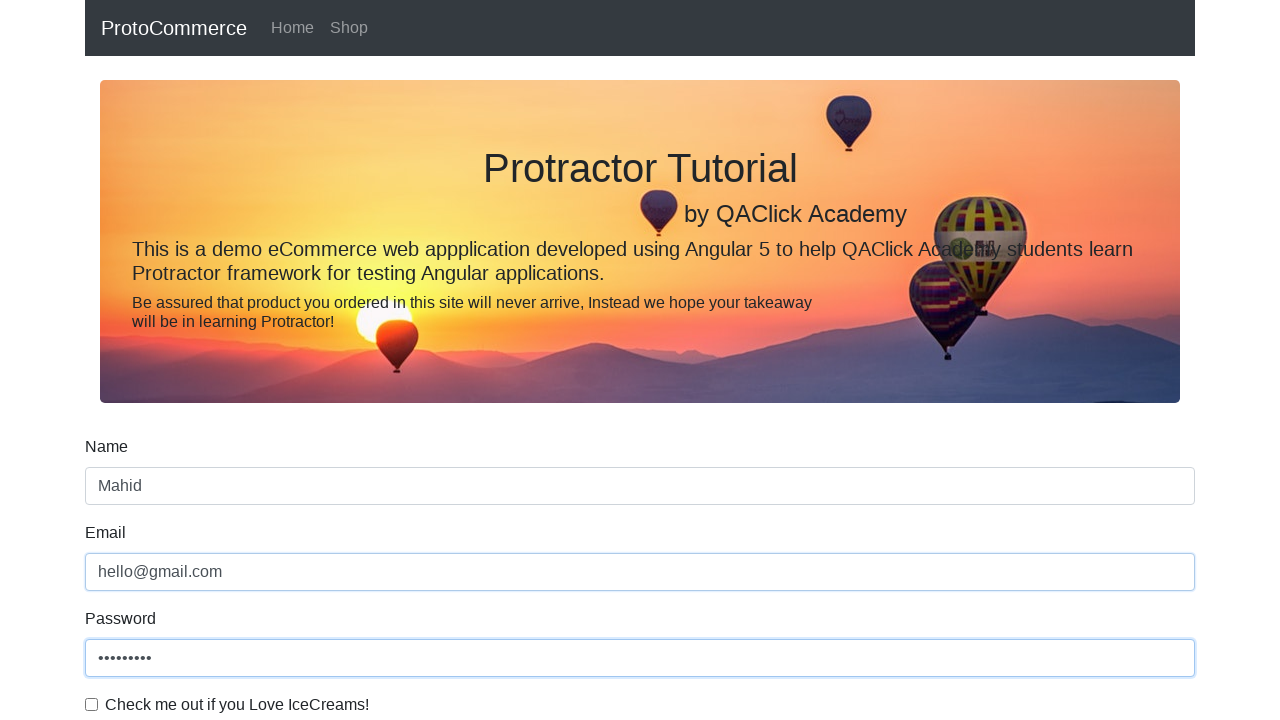

Clicked checkbox to confirm agreement at (92, 704) on .form-check-input
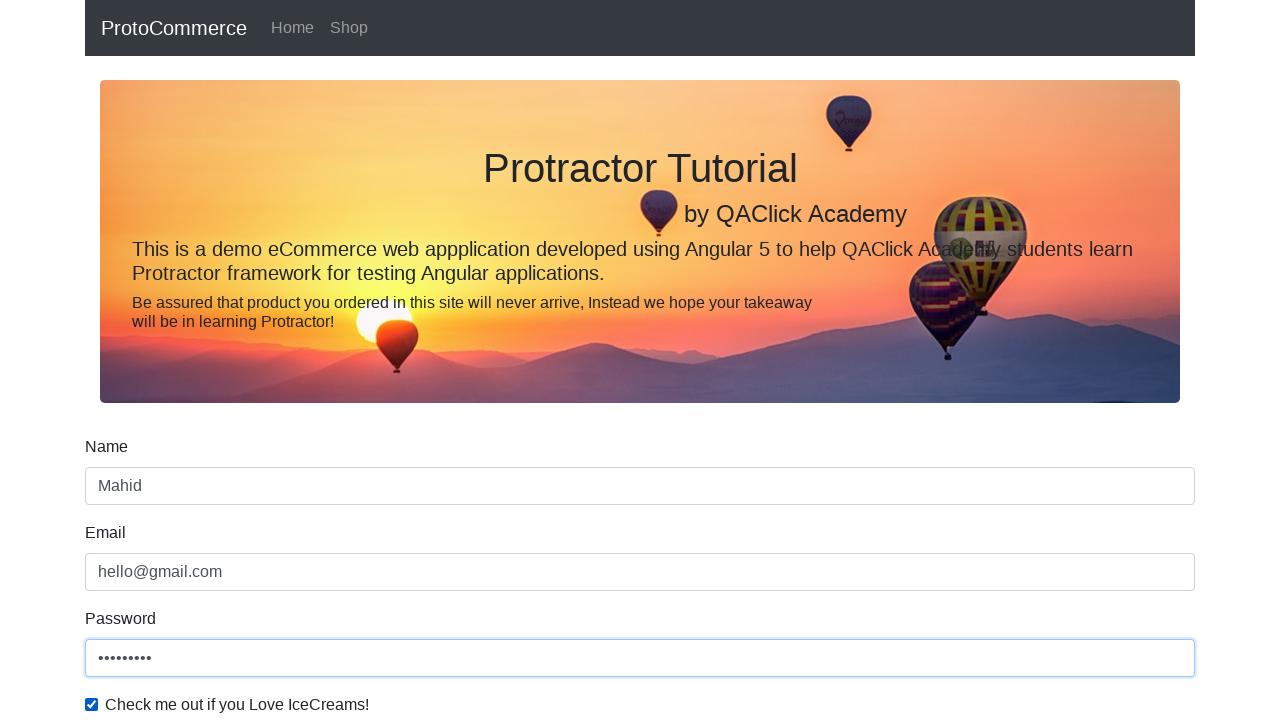

Selected first option from dropdown on #exampleFormControlSelect1
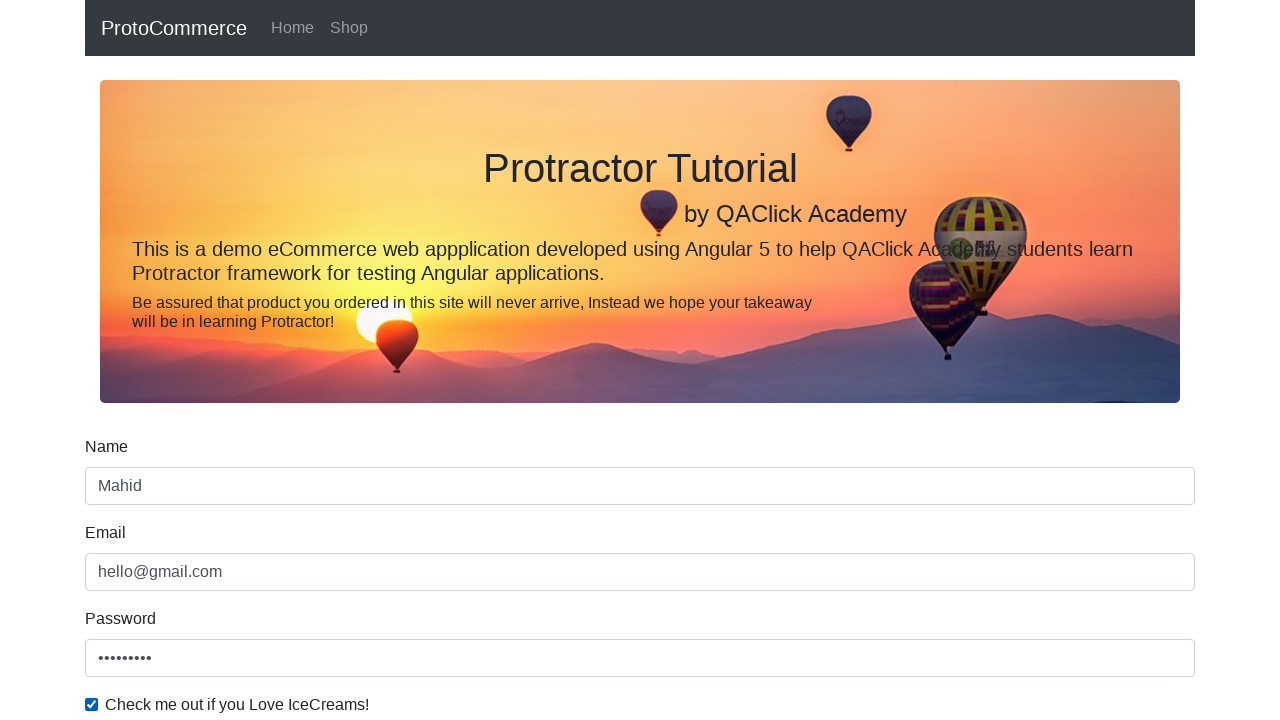

Selected 'Female' from dropdown on #exampleFormControlSelect1
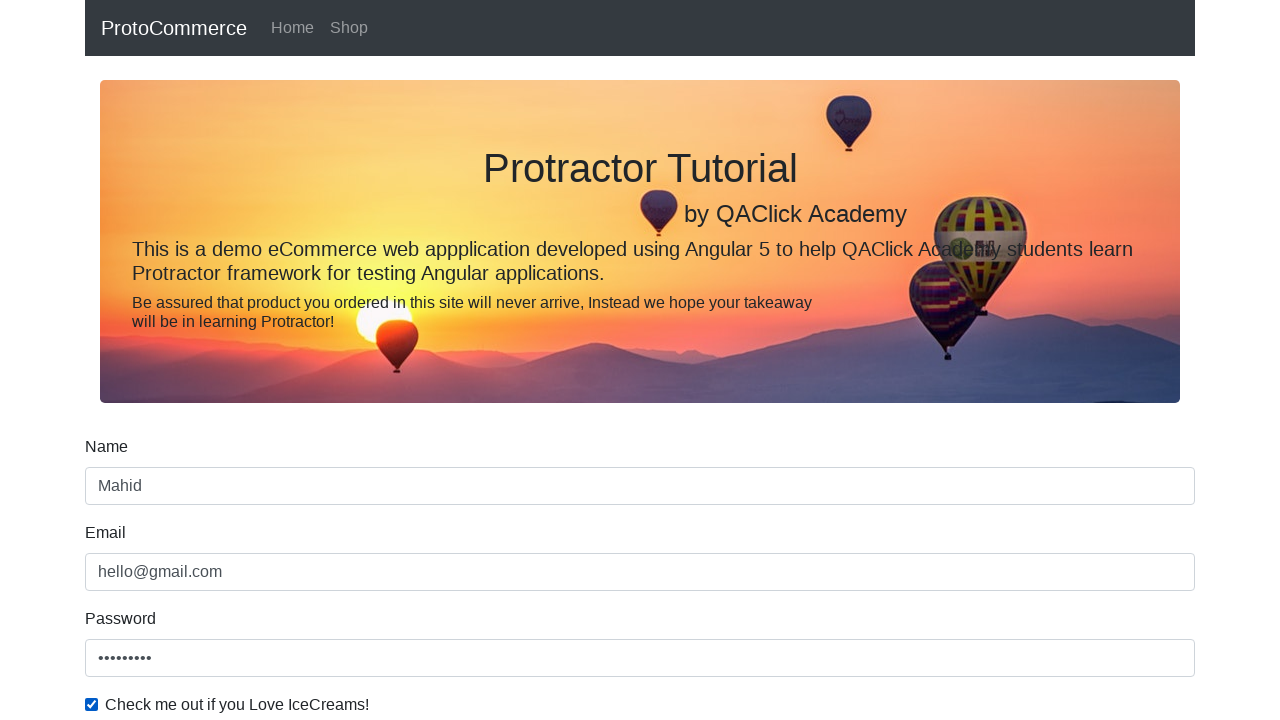

Clicked submit button to submit the form at (123, 491) on xpath=//input[@type='submit']
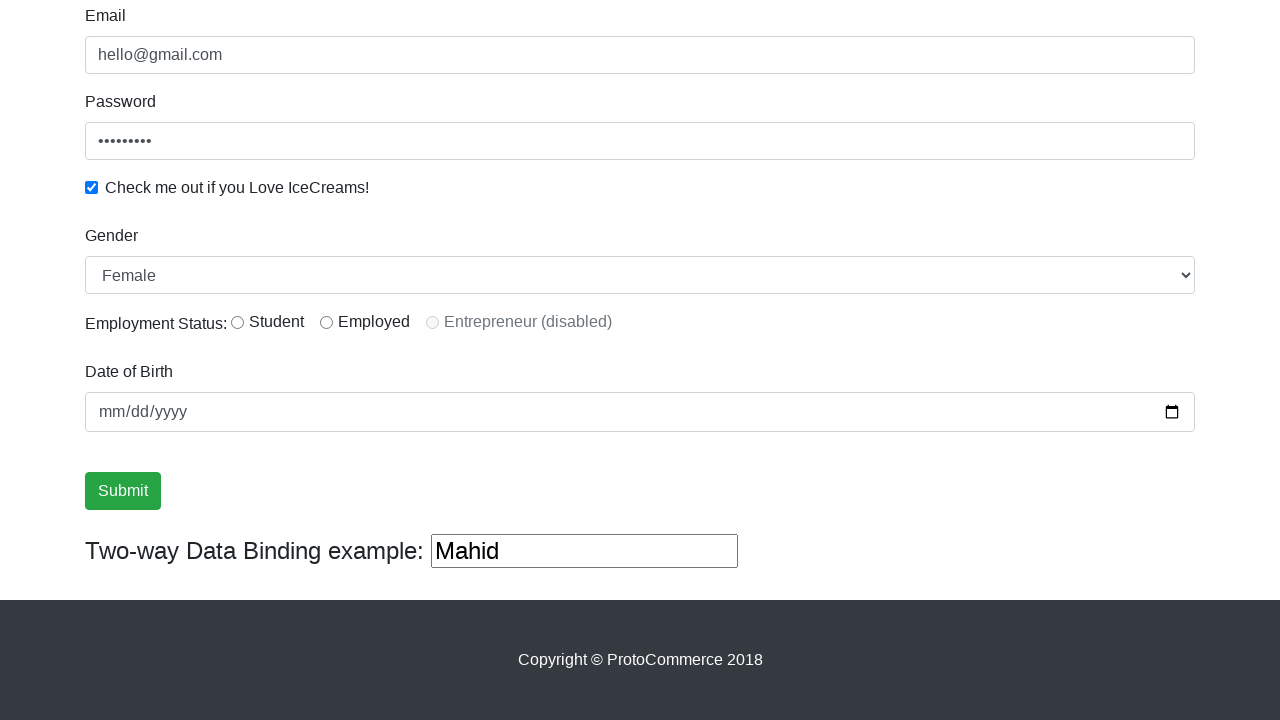

Success message appeared after form submission
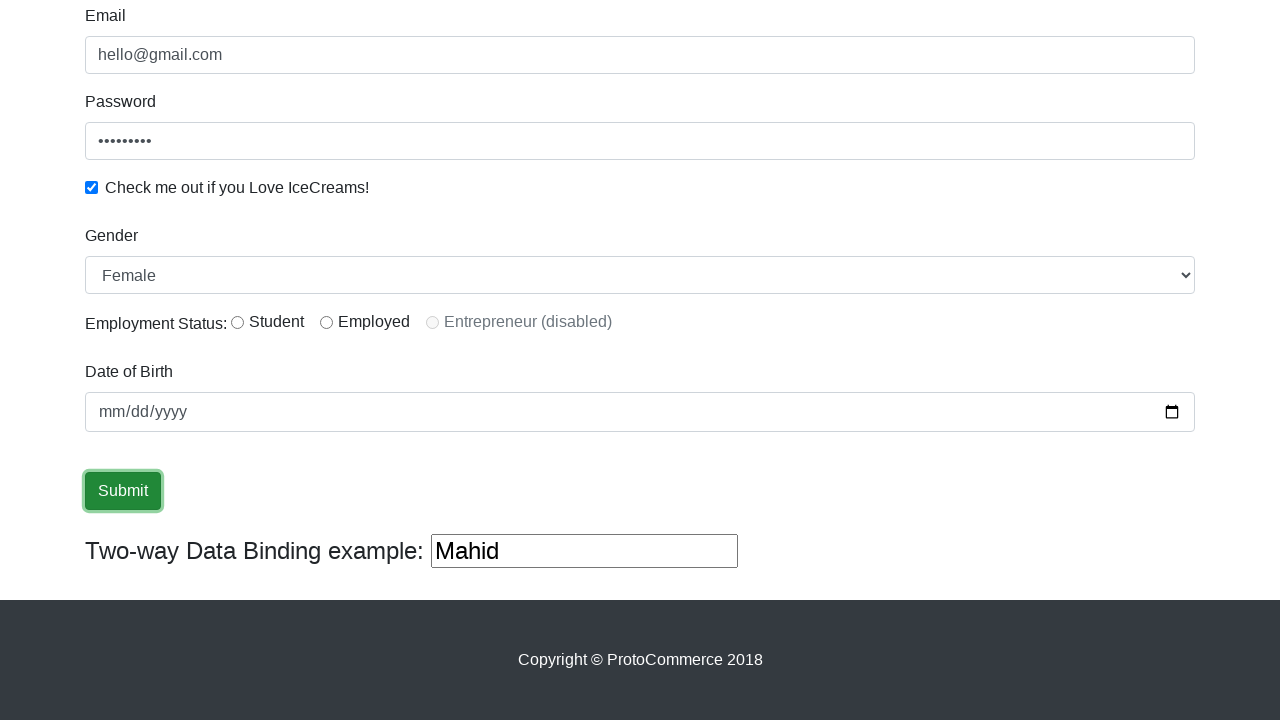

Clicked employment status radio button 'inlineRadio2' at (326, 322) on input[id='inlineRadio2']
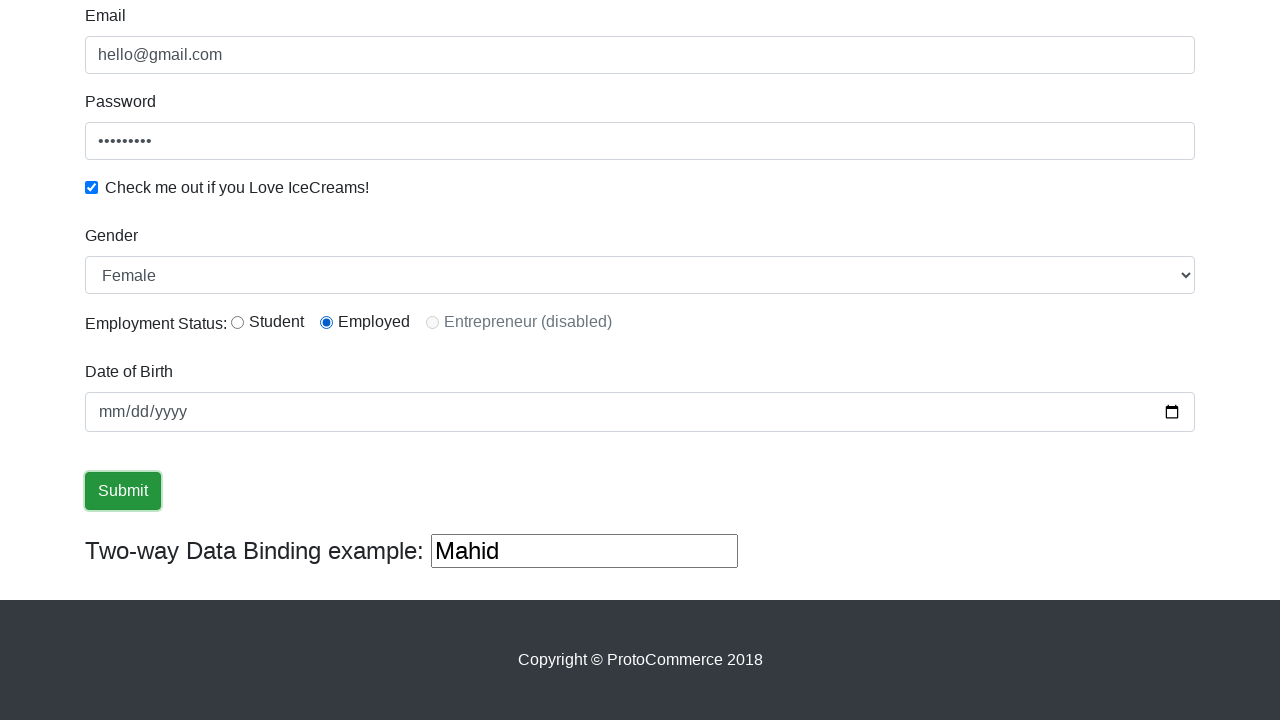

Filled date of birth field with 'Example' on (//input[@type='text'])[3]
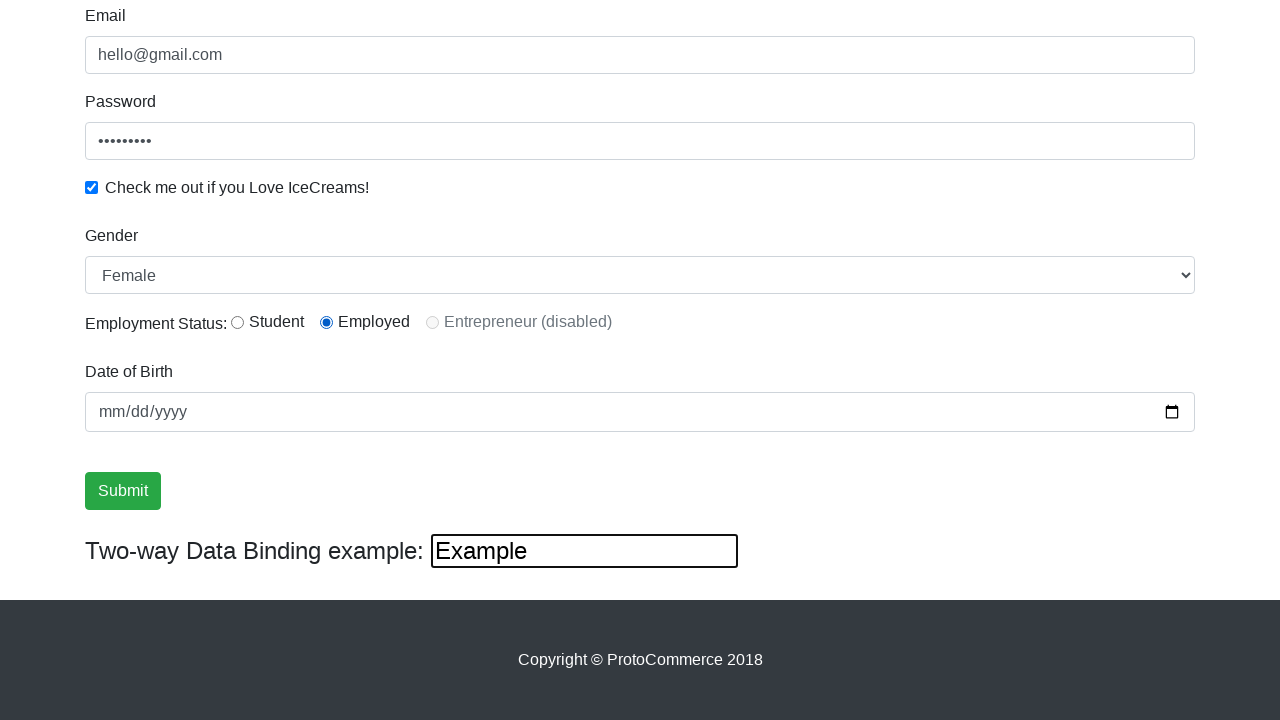

Cleared the date of birth field on (//input[@type='text'])[3]
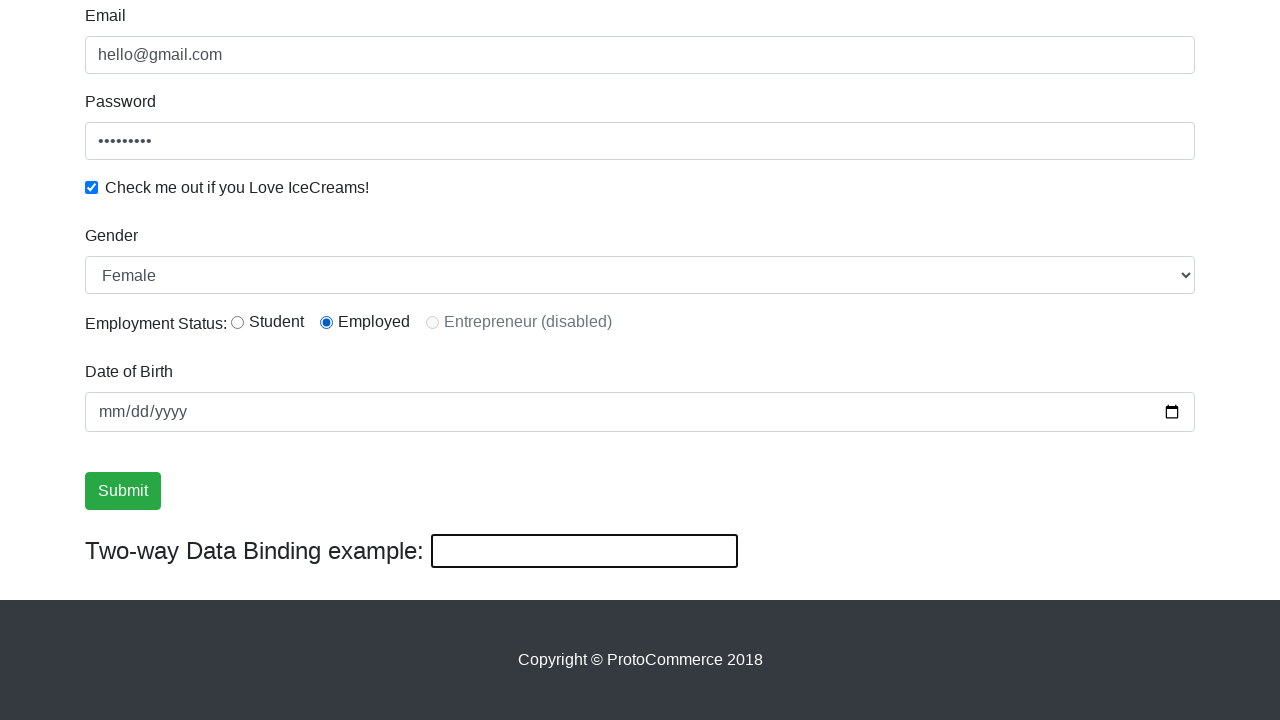

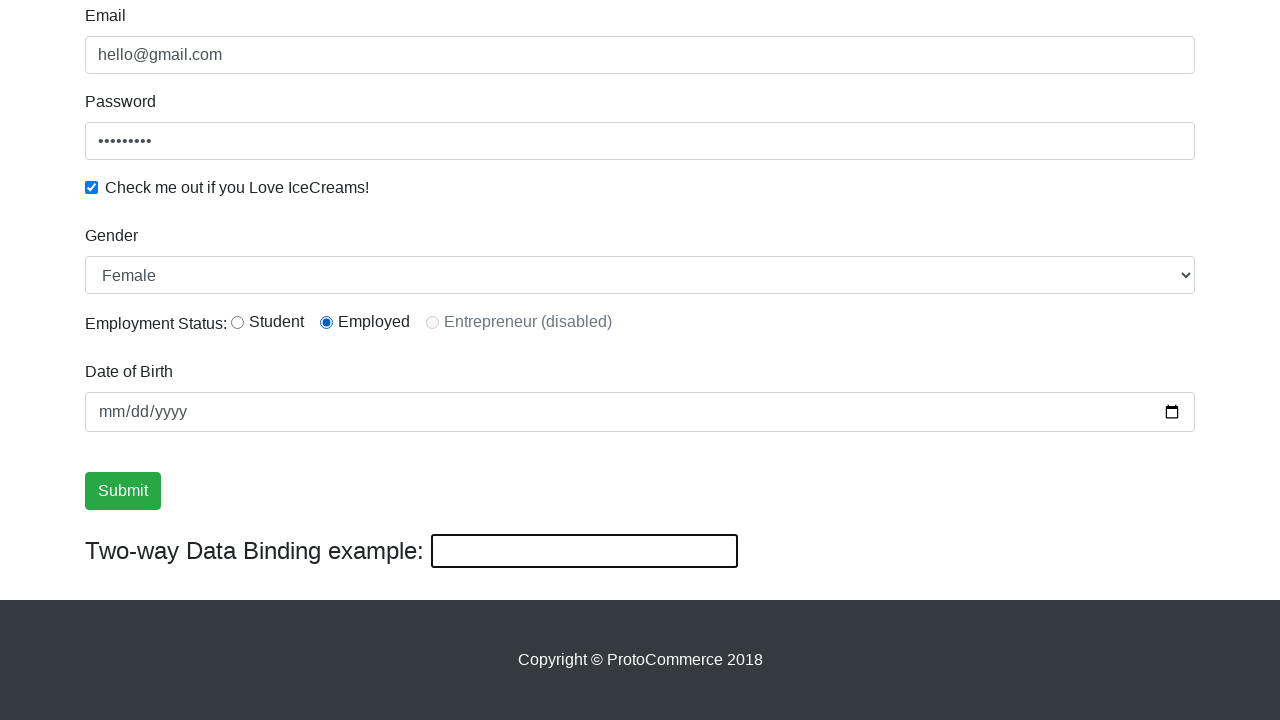